Tests JavaScript-based click execution on a jQuery UI menu element by clicking on a menu item using JavaScript.

Starting URL: http://the-internet.herokuapp.com/jqueryui/menu#

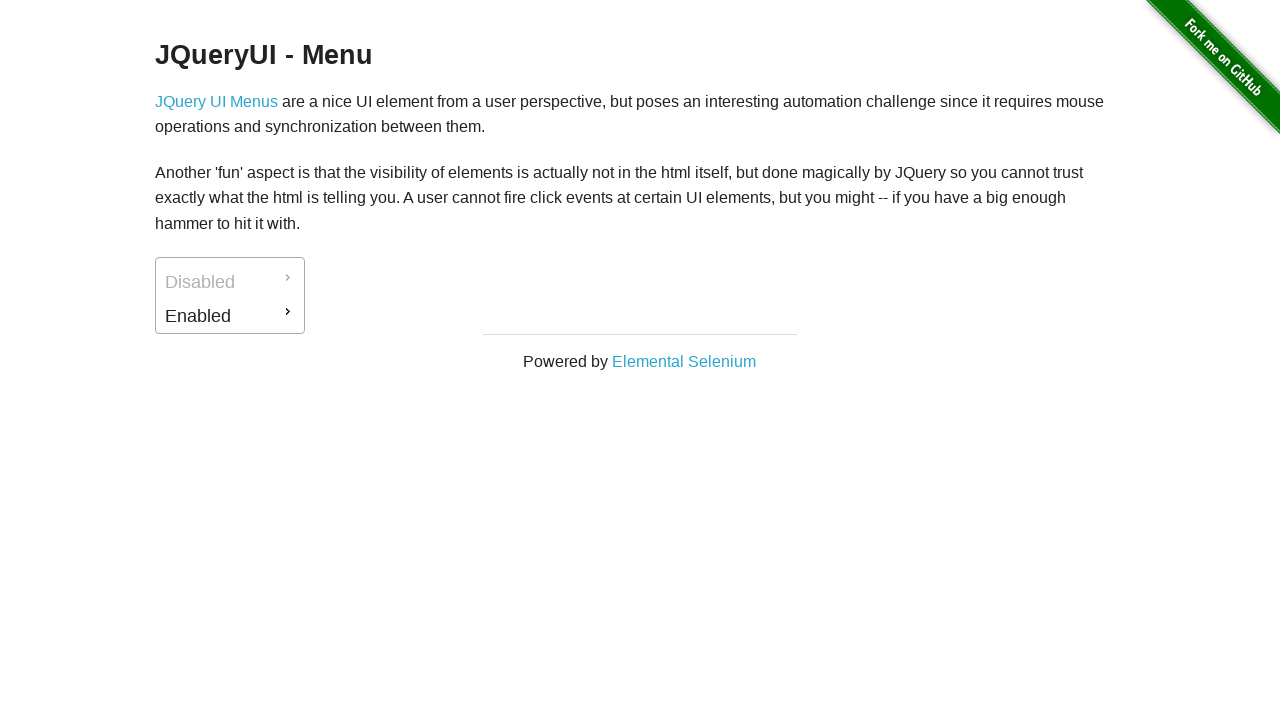

Clicked jQuery UI menu item using JavaScript at (230, 316) on #ui-id-2
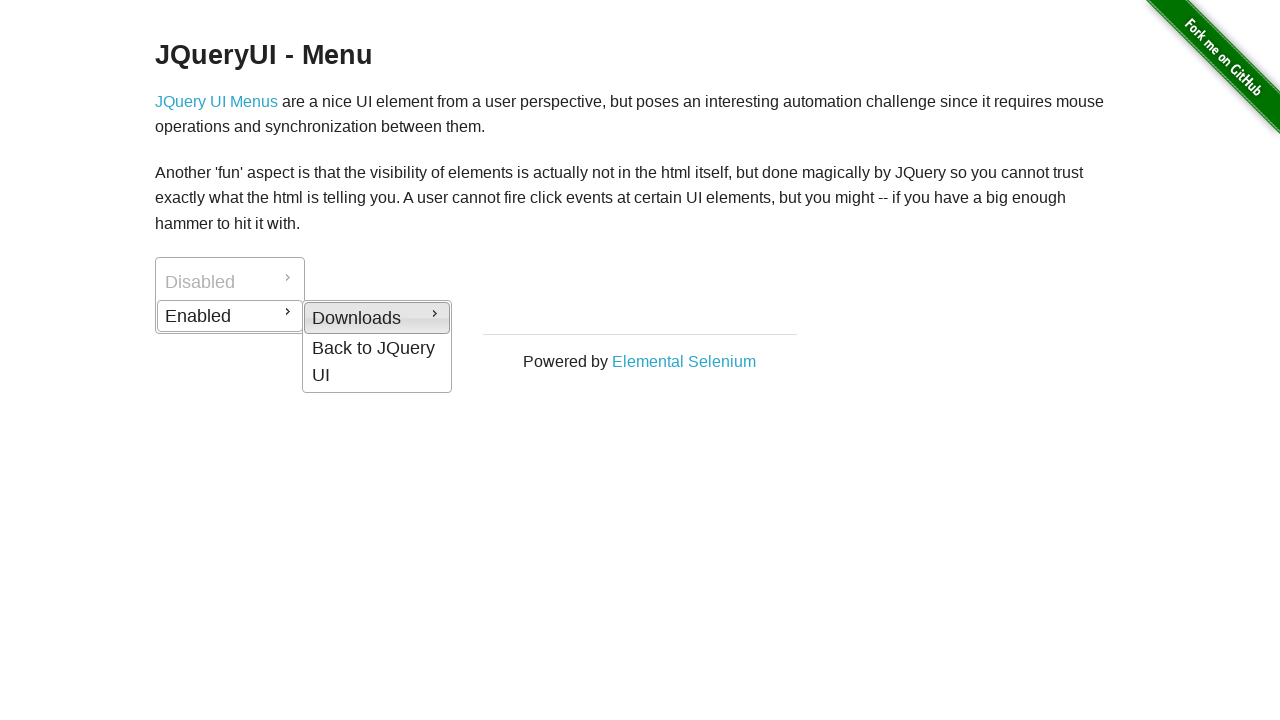

Waited 1 second for menu action to complete
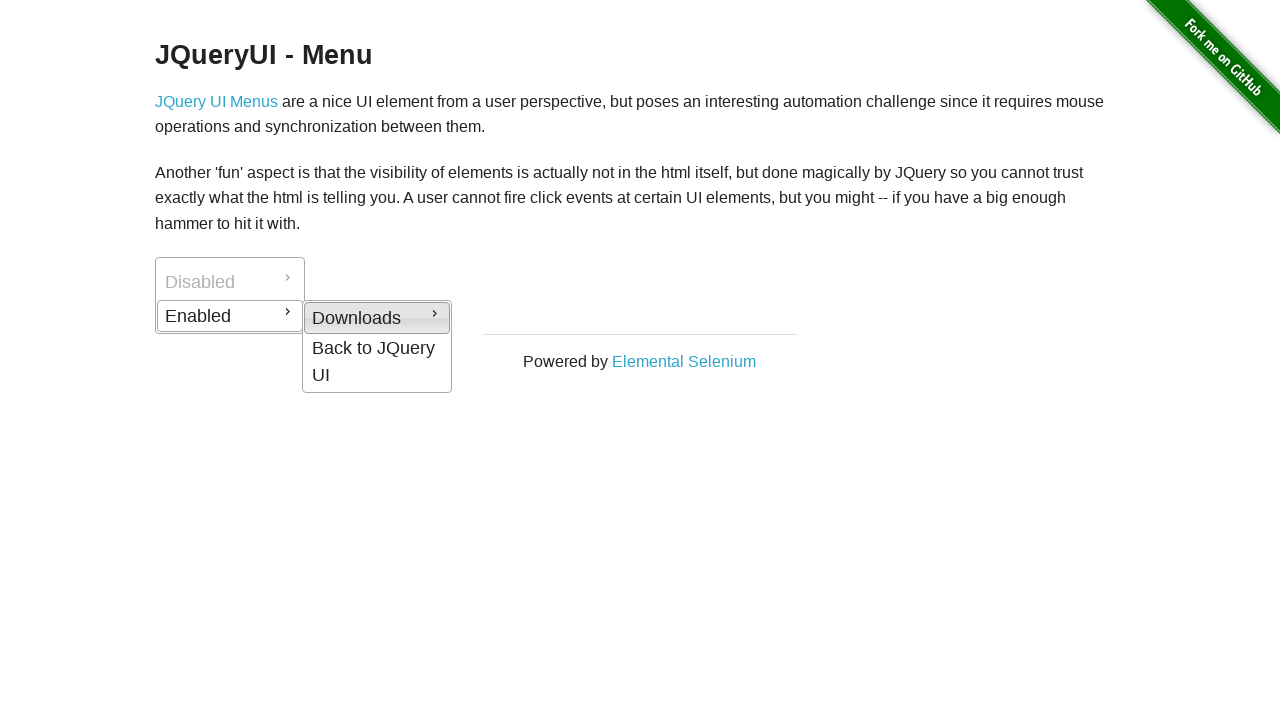

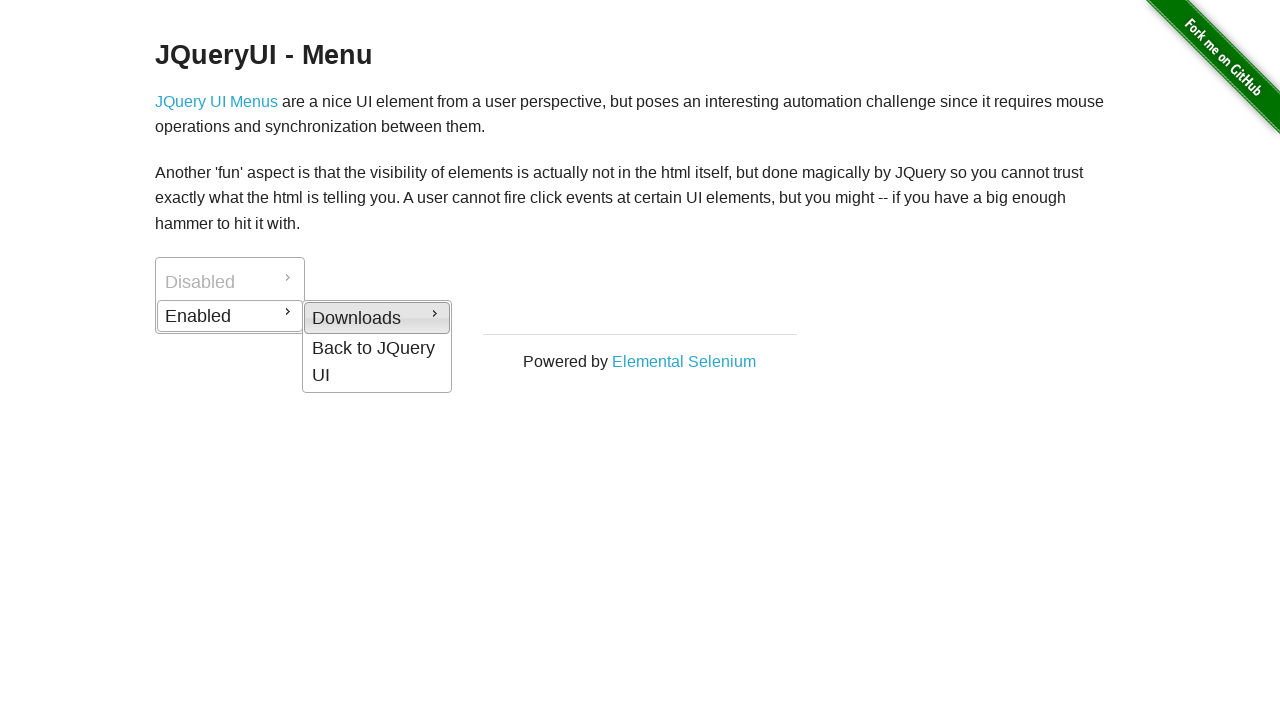